Tests train search functionality on erail.in by entering source and destination stations, unchecking date selection, and verifying that train results are displayed

Starting URL: https://erail.in/

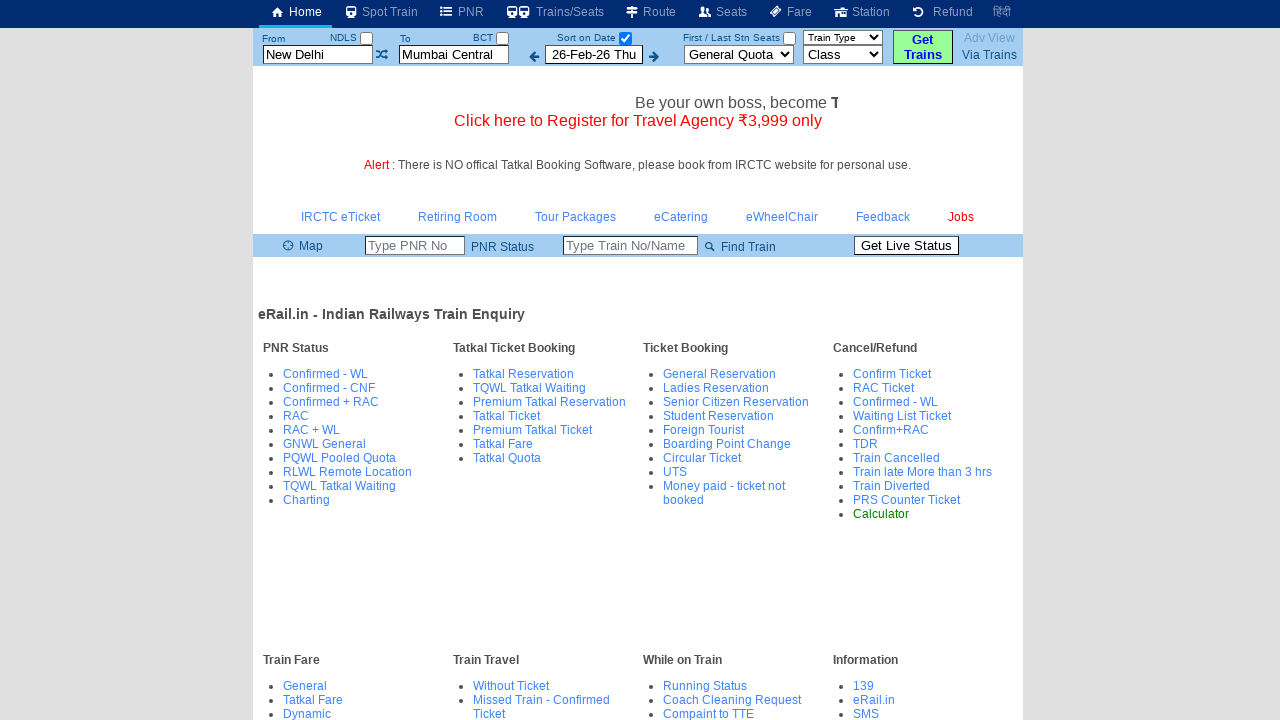

Cleared source station field on #txtStationFrom
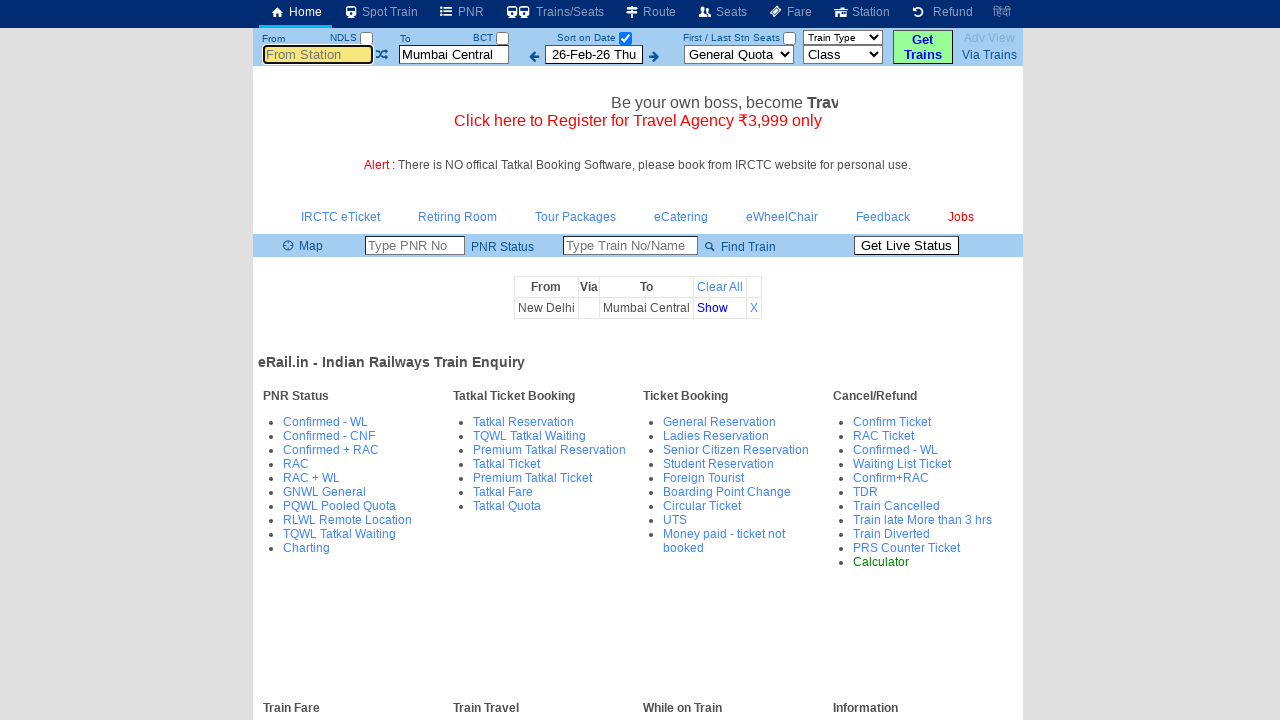

Filled source station field with 'MS' on #txtStationFrom
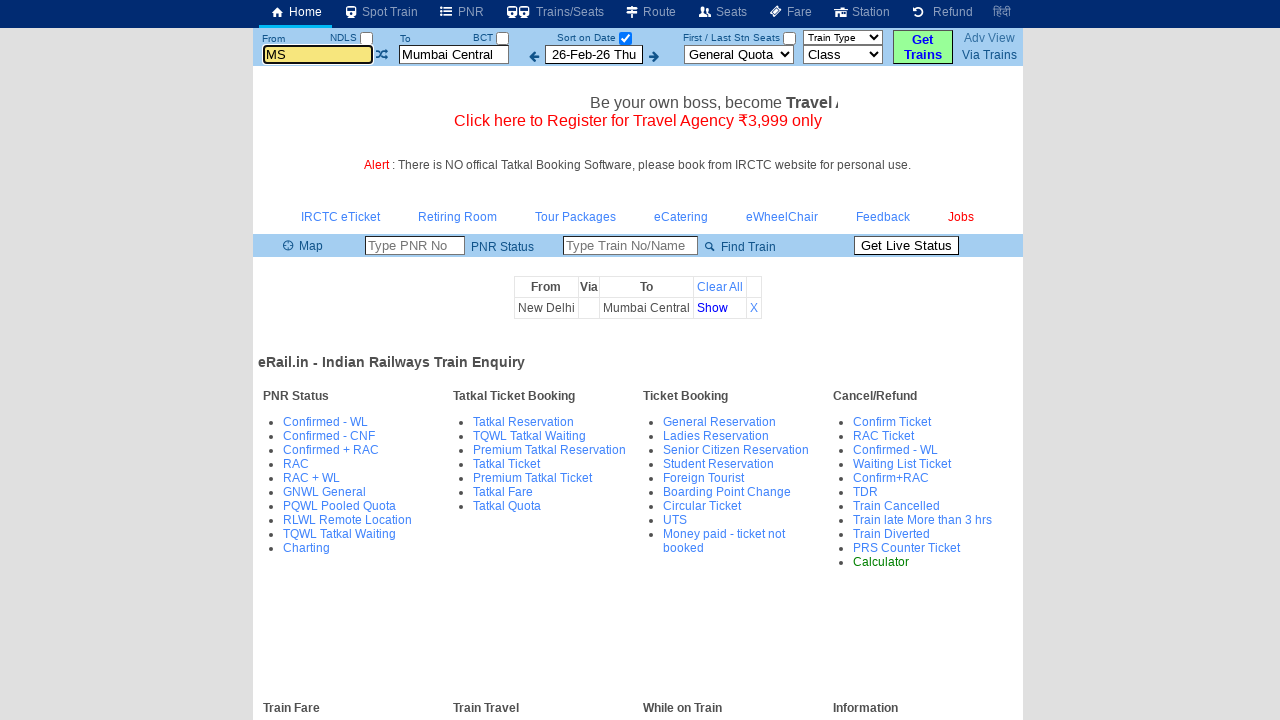

Pressed Tab to move from source station field on #txtStationFrom
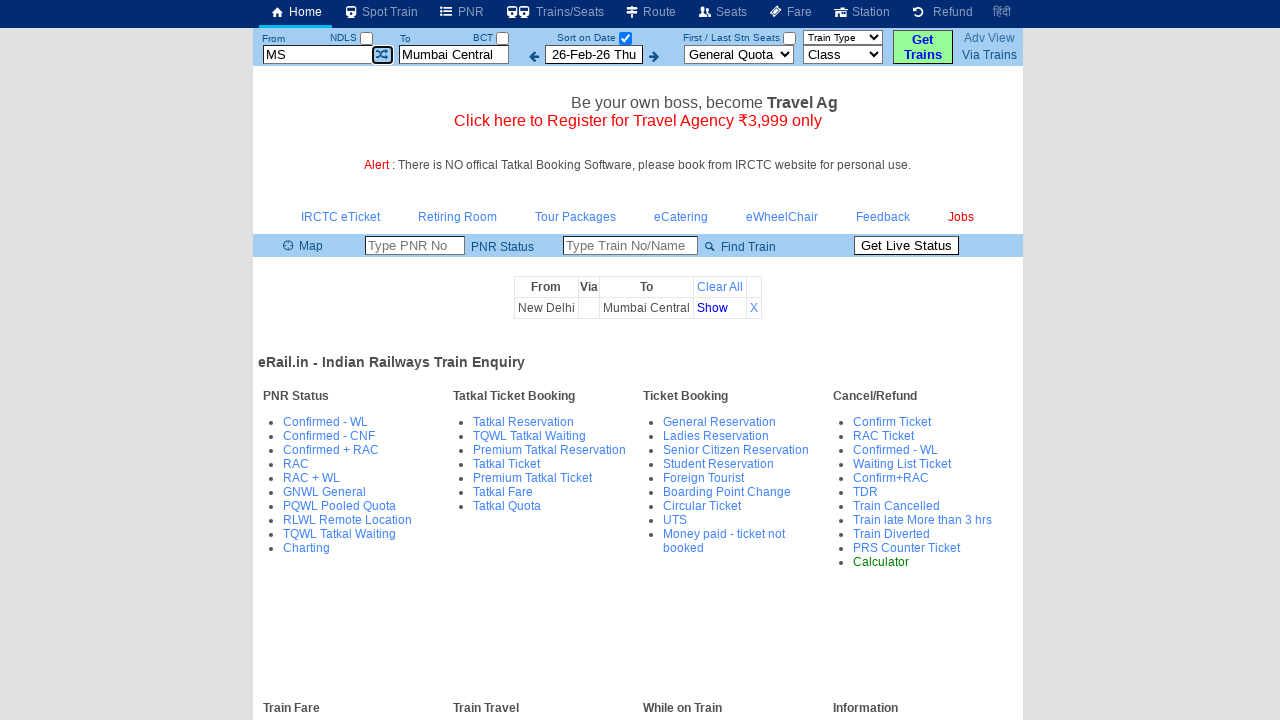

Cleared destination station field on #txtStationTo
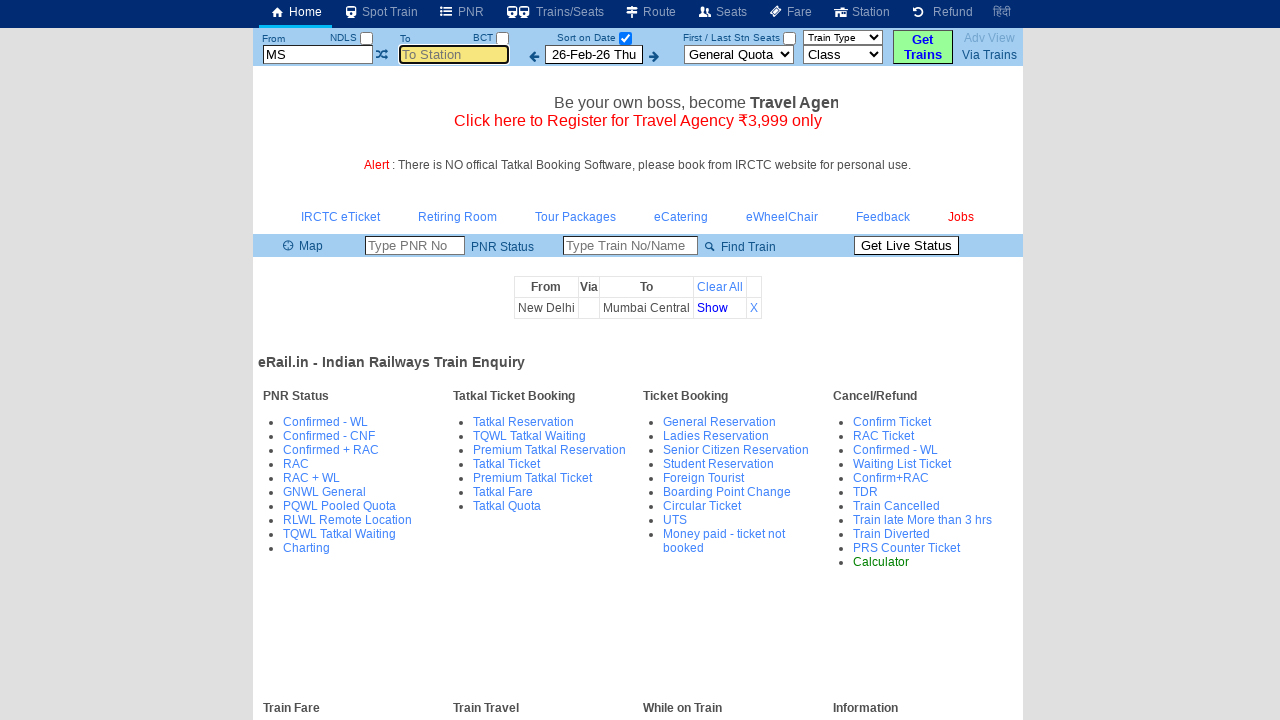

Filled destination station field with 'MDU' on #txtStationTo
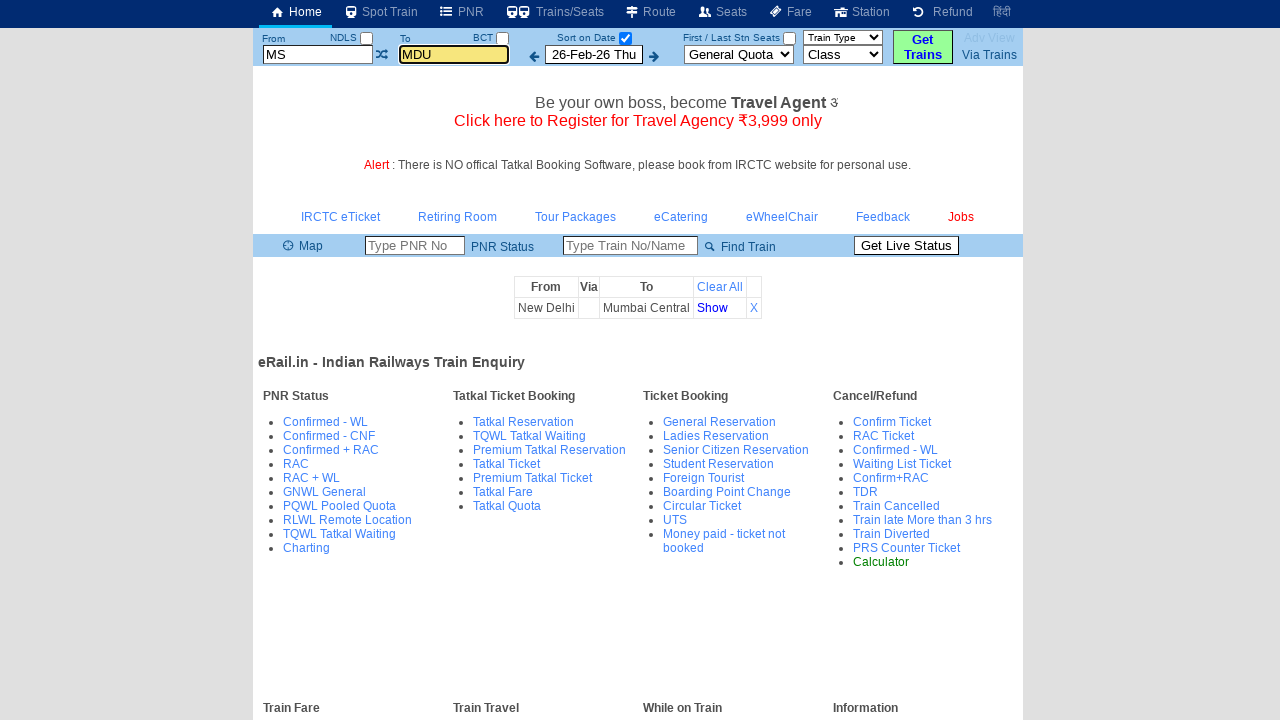

Pressed Tab to move from destination station field on #txtStationTo
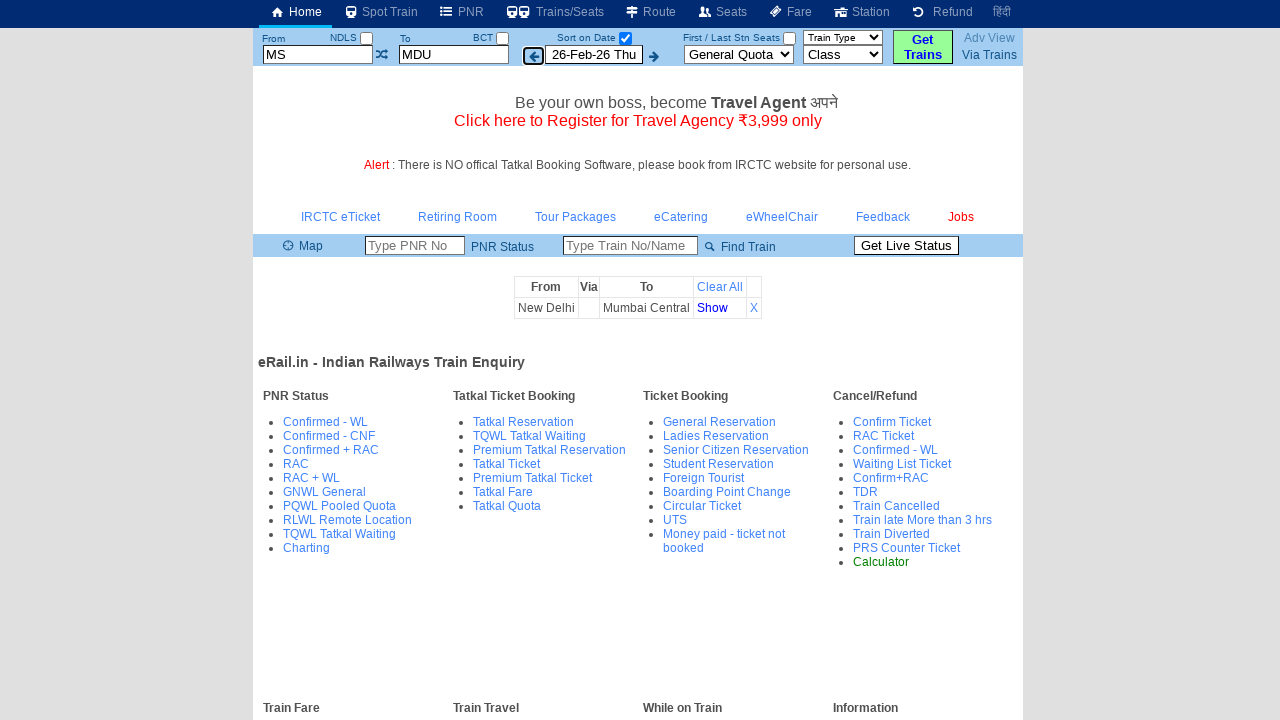

Unchecked 'Date Only' checkbox at (625, 38) on #chkSelectDateOnly
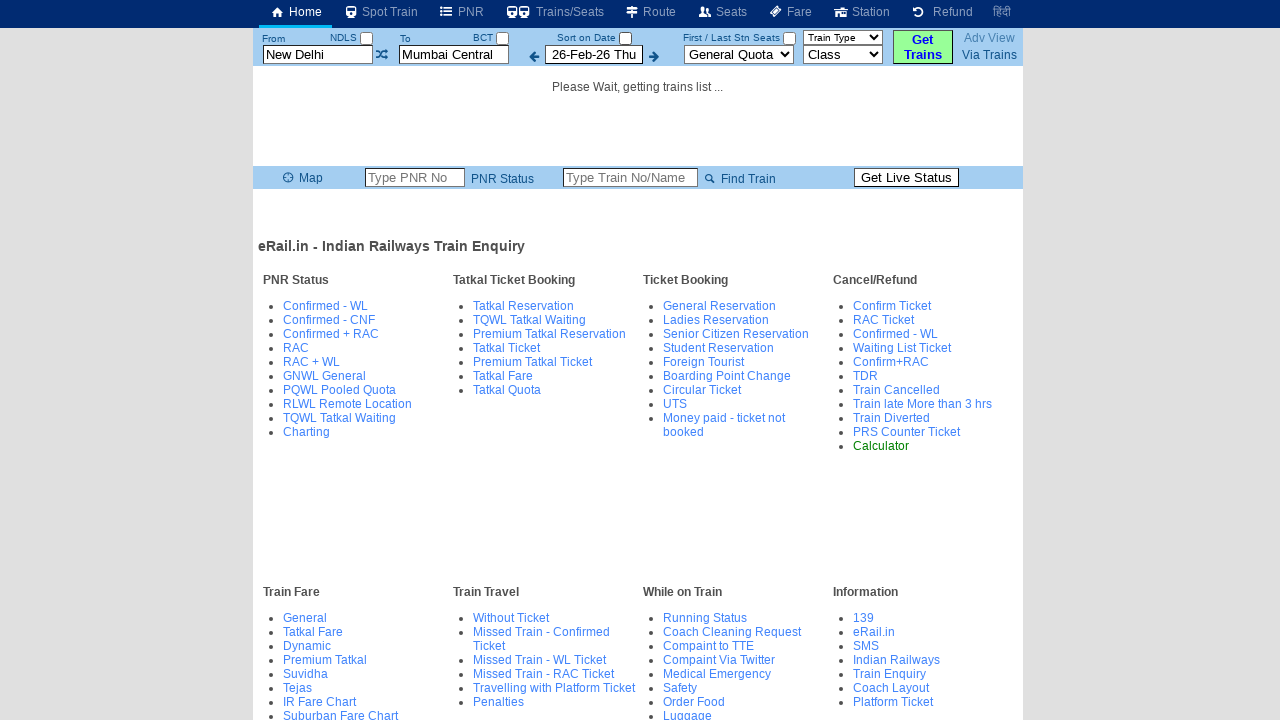

Train list table loaded
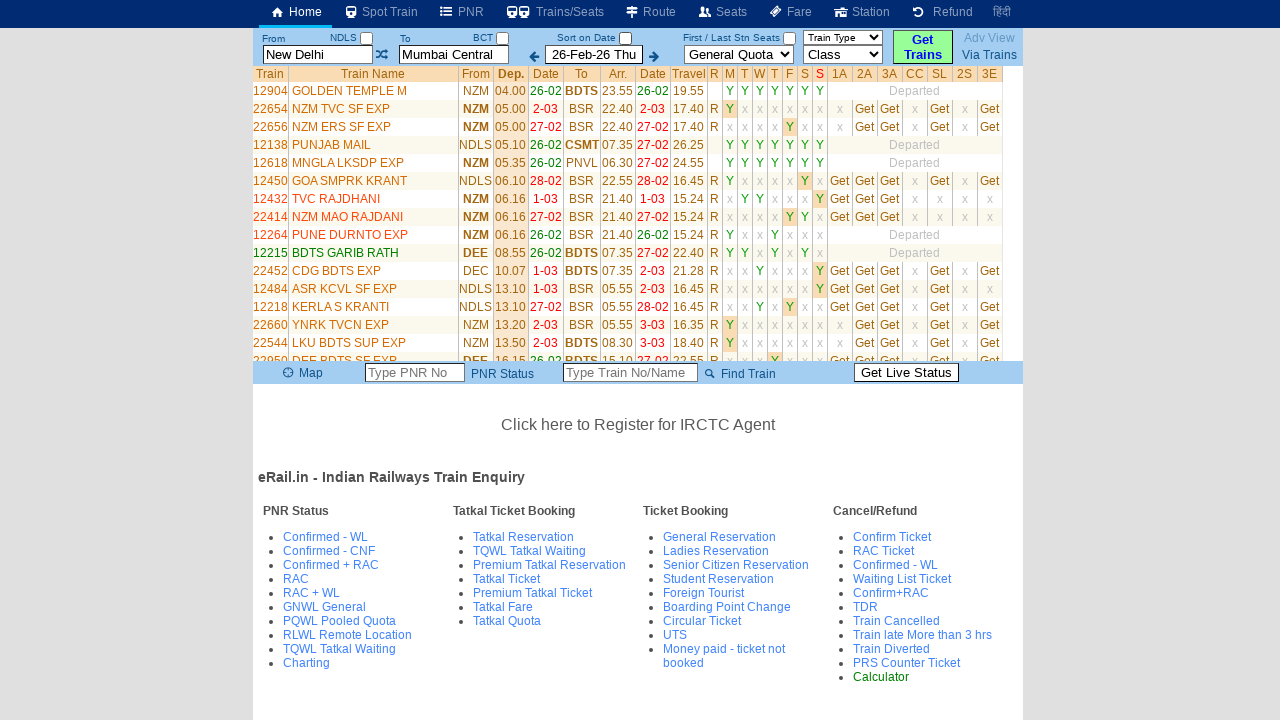

Train results verified - table rows and cells are displayed
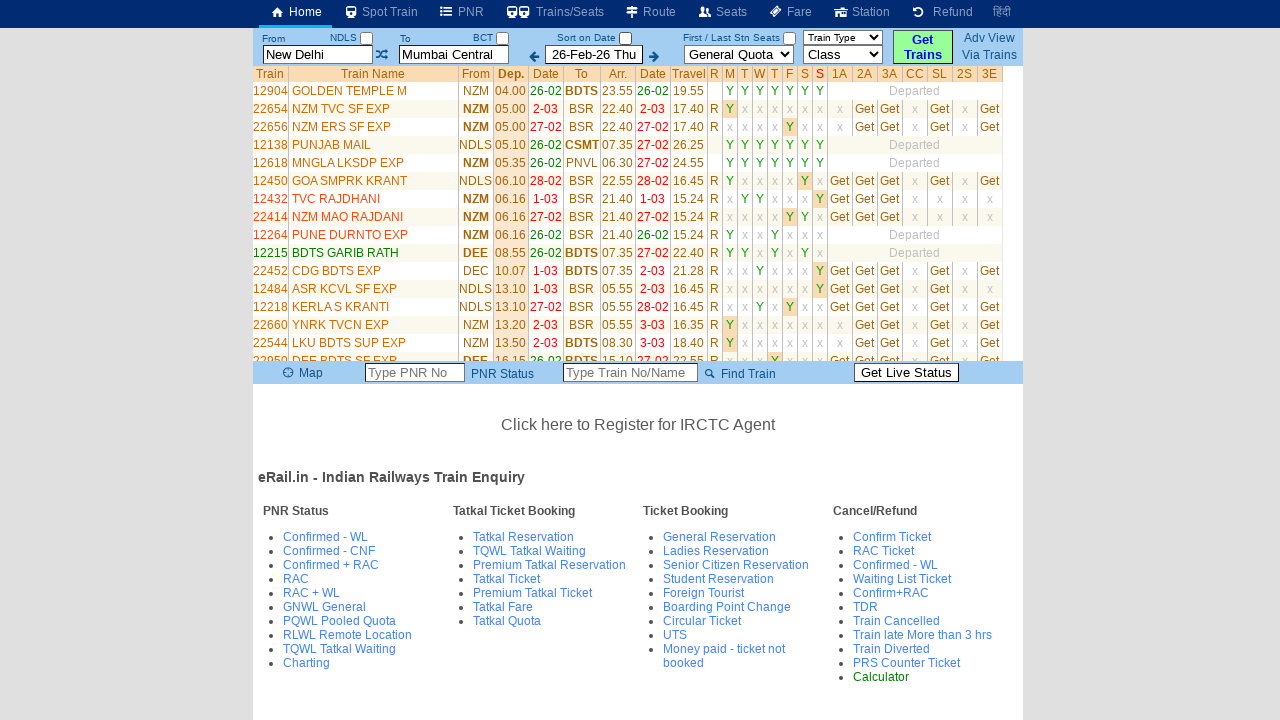

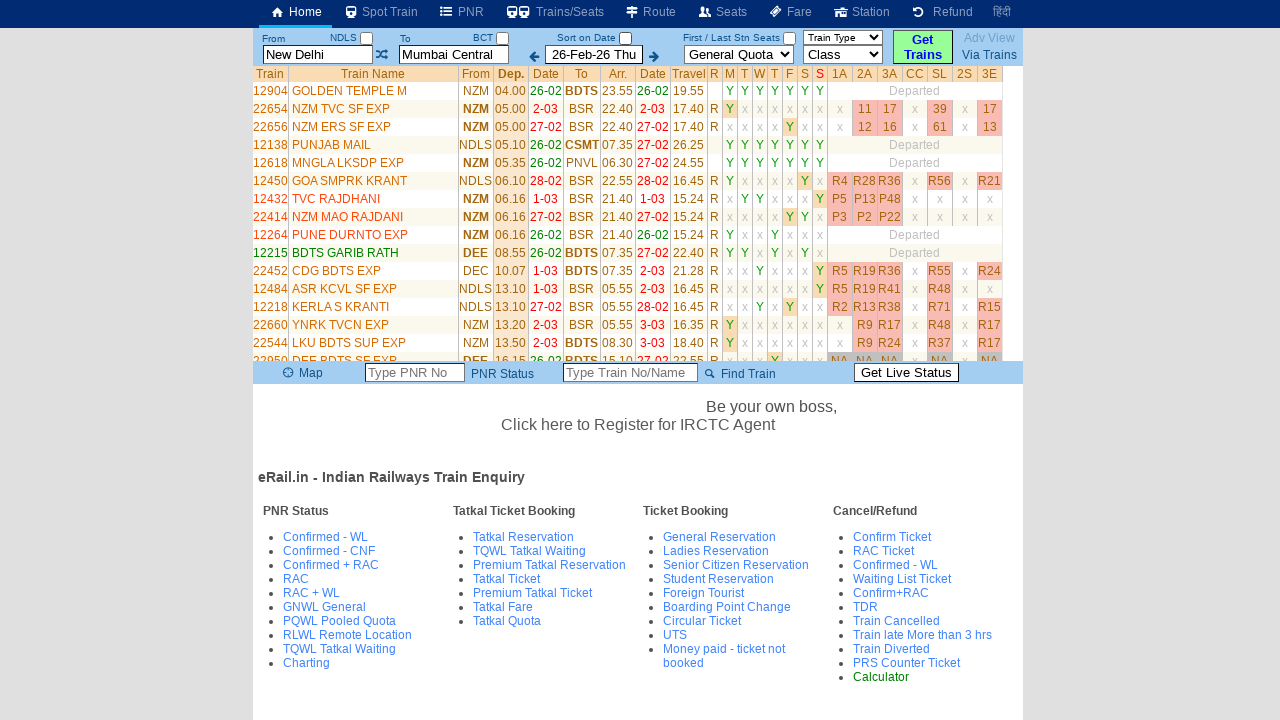